Navigates to a practice page, clicks the "Forgot your password?" link, attempts to click reset button, and retrieves an info message

Starting URL: https://rahulshettyacademy.com/locatorspractice/

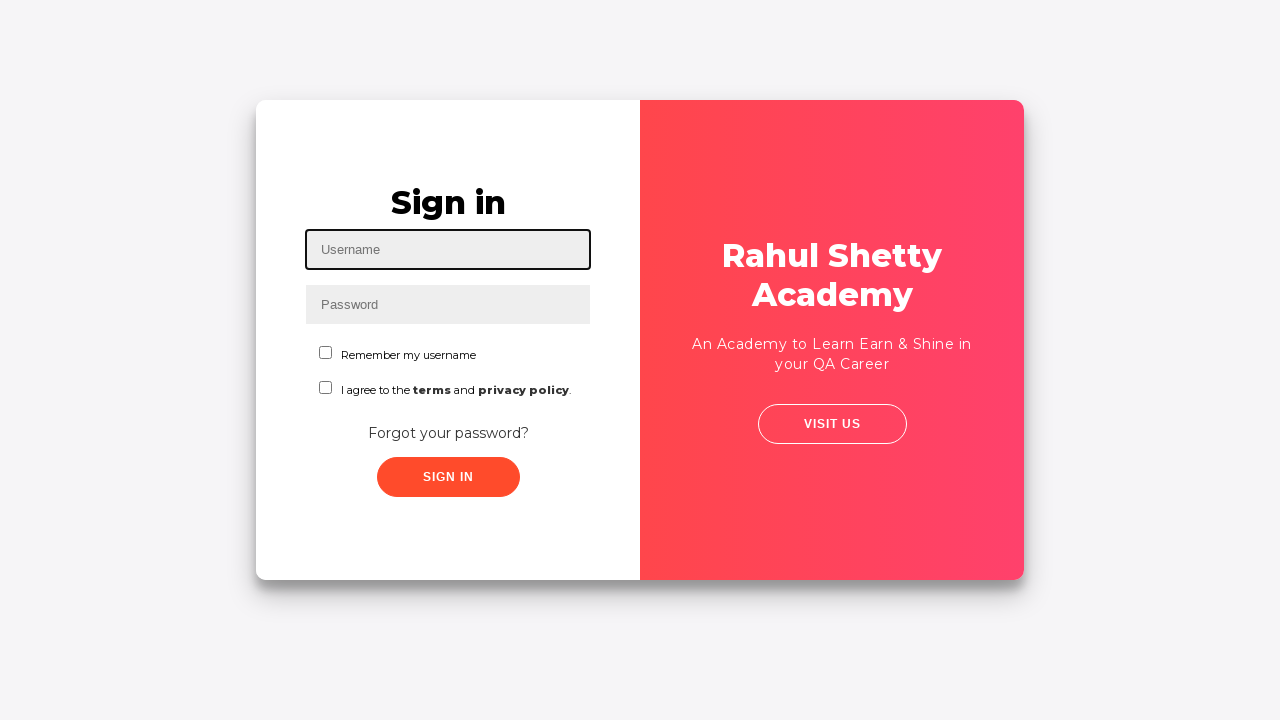

Clicked 'Forgot your password?' link at (448, 433) on text='Forgot your password?'
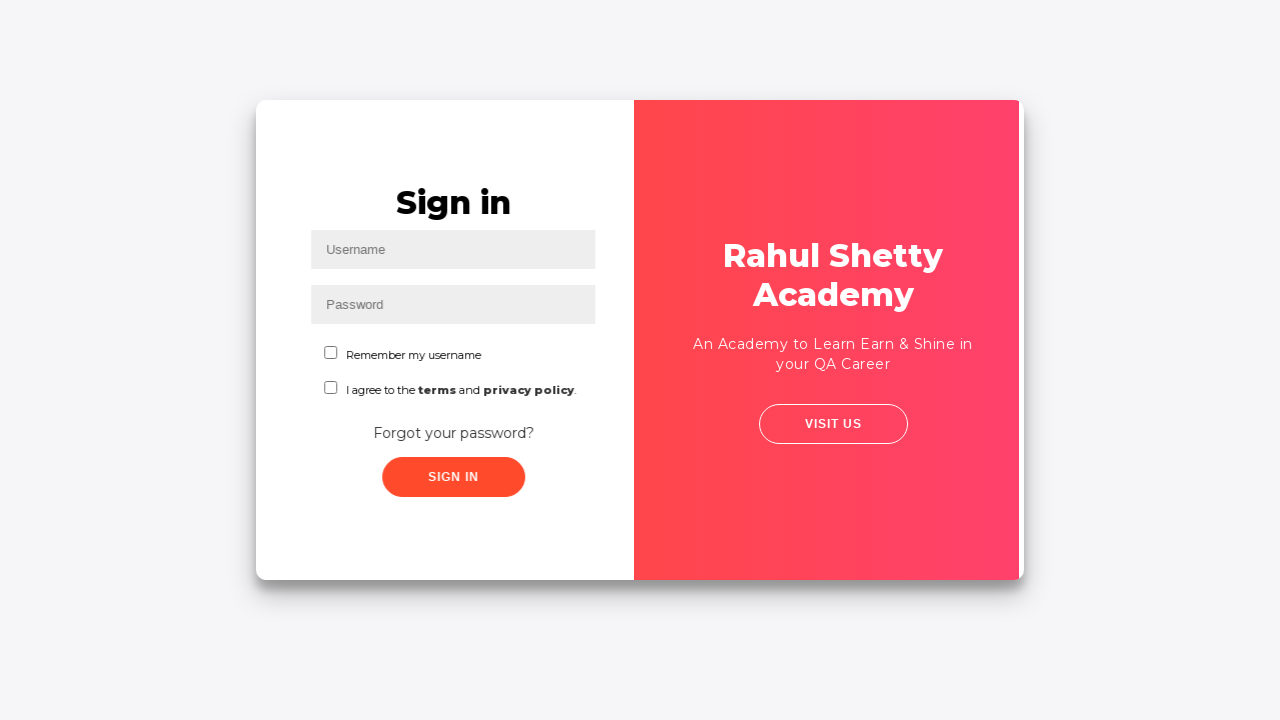

Reset password form appeared
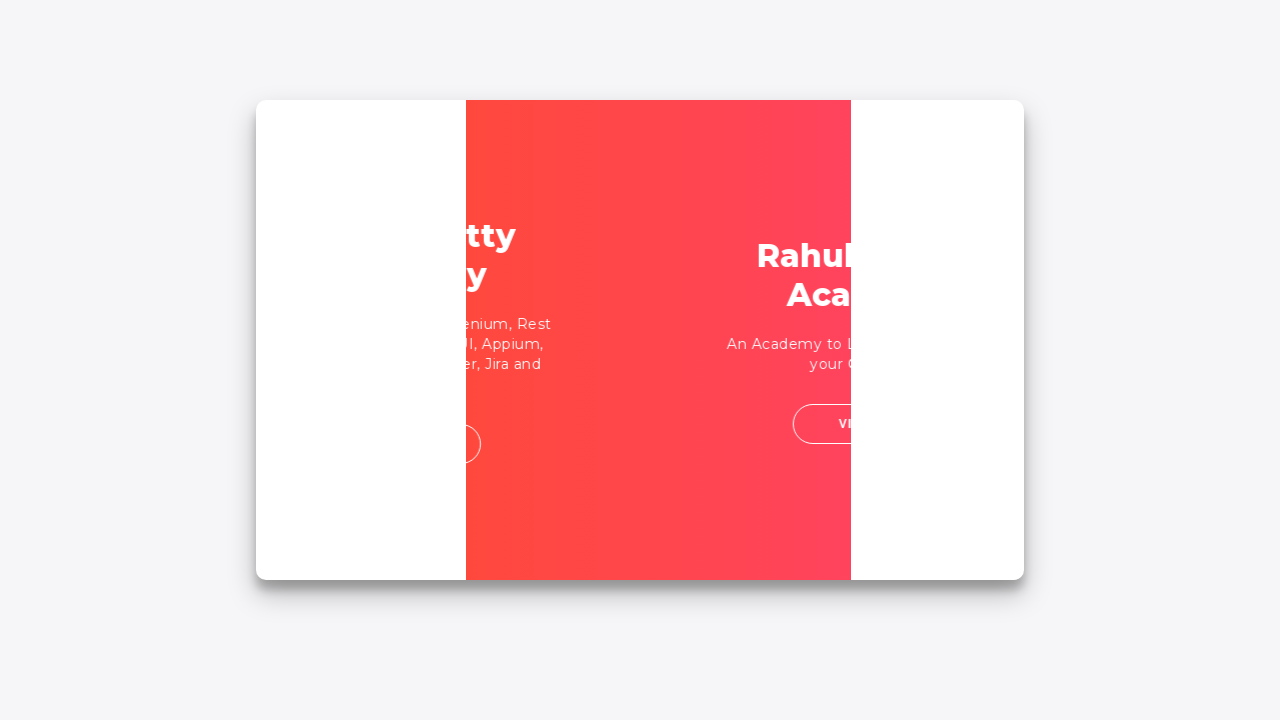

Clicked reset password button at (899, 436) on .reset-pwd-btn
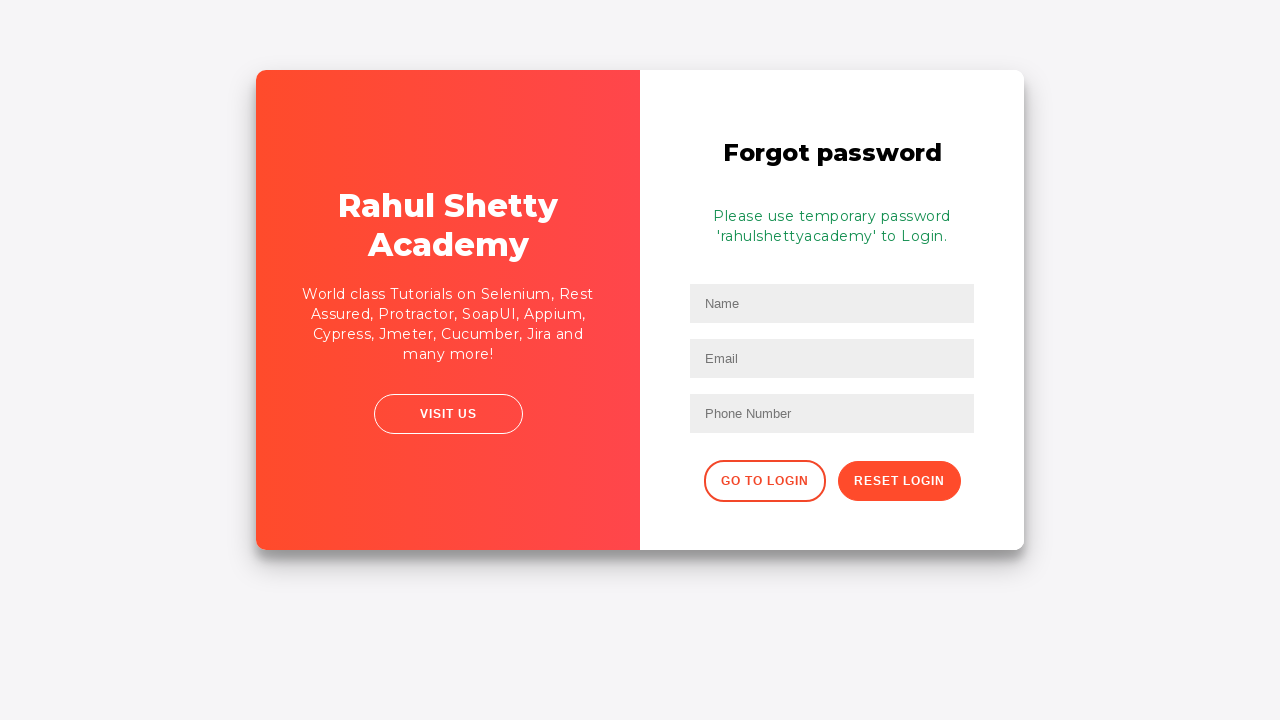

Retrieved info message: Please use temporary password 'rahulshettyacademy' to Login. 
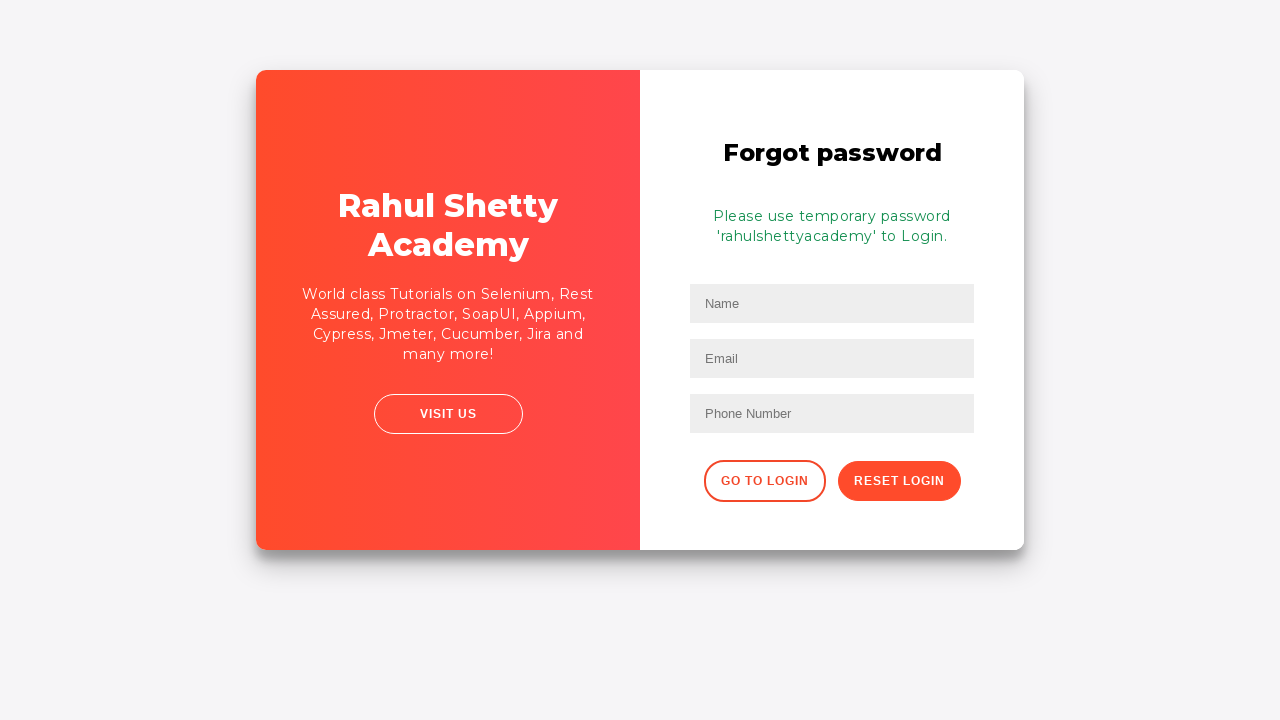

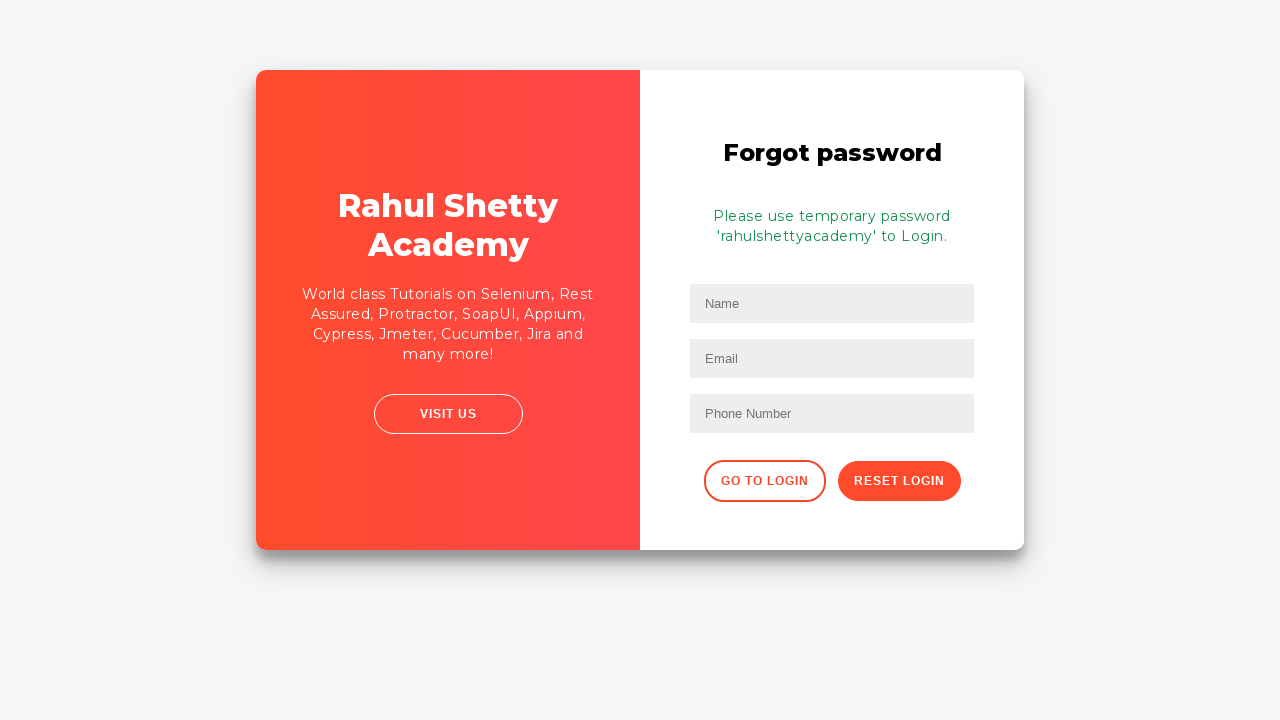